Tests window handling by navigating to a page, verifying text content, clicking a link that opens a new window, switching to the new window, and verifying the new window's title and content.

Starting URL: https://the-internet.herokuapp.com/windows

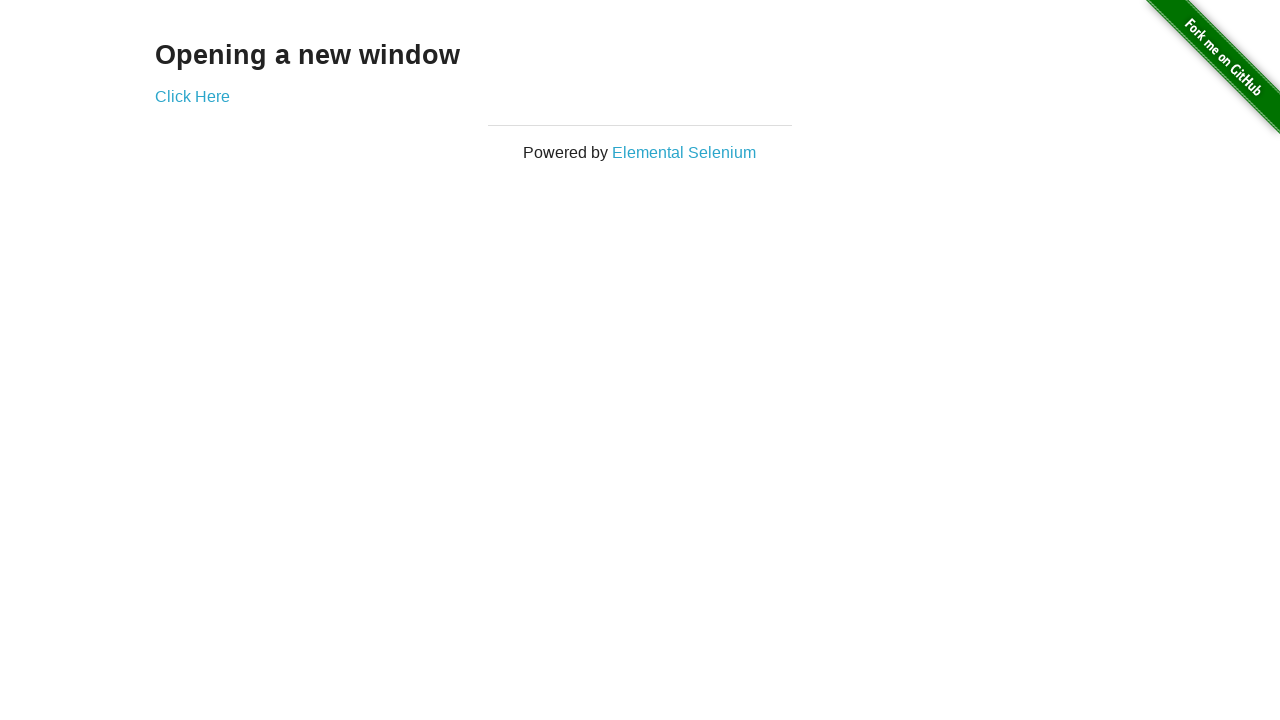

Retrieved heading text from page
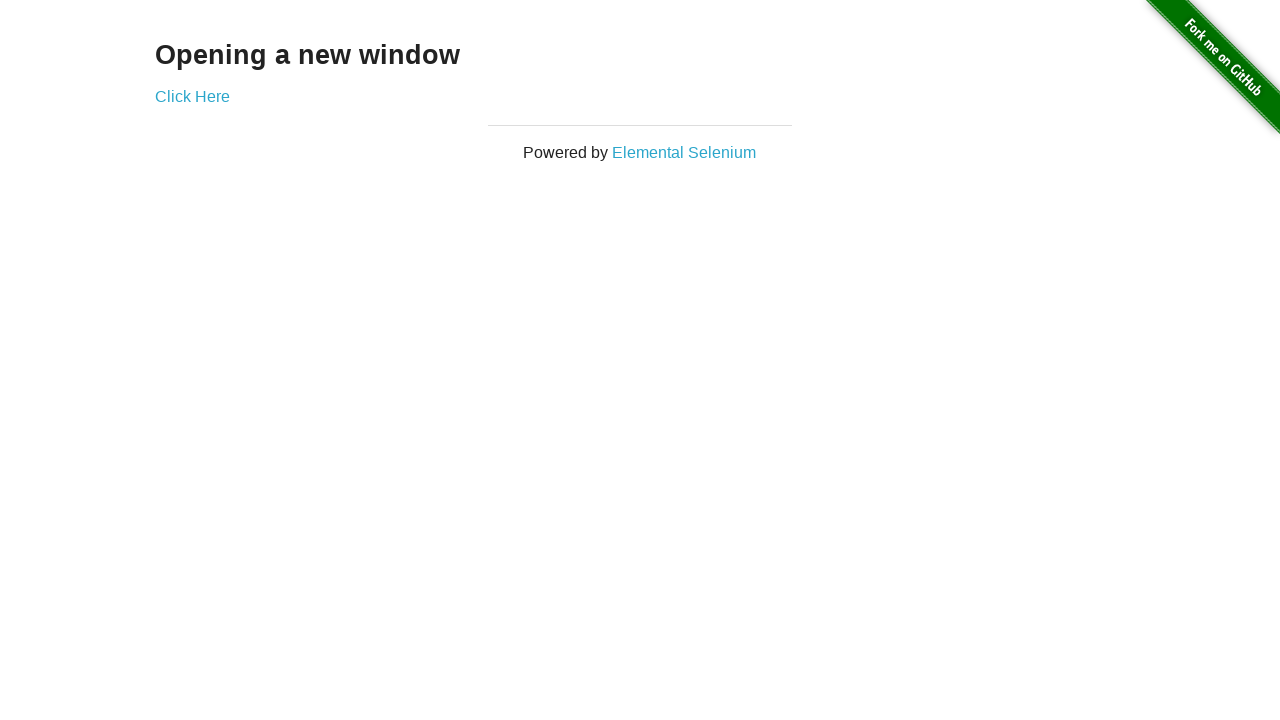

Verified heading text is 'Opening a new window'
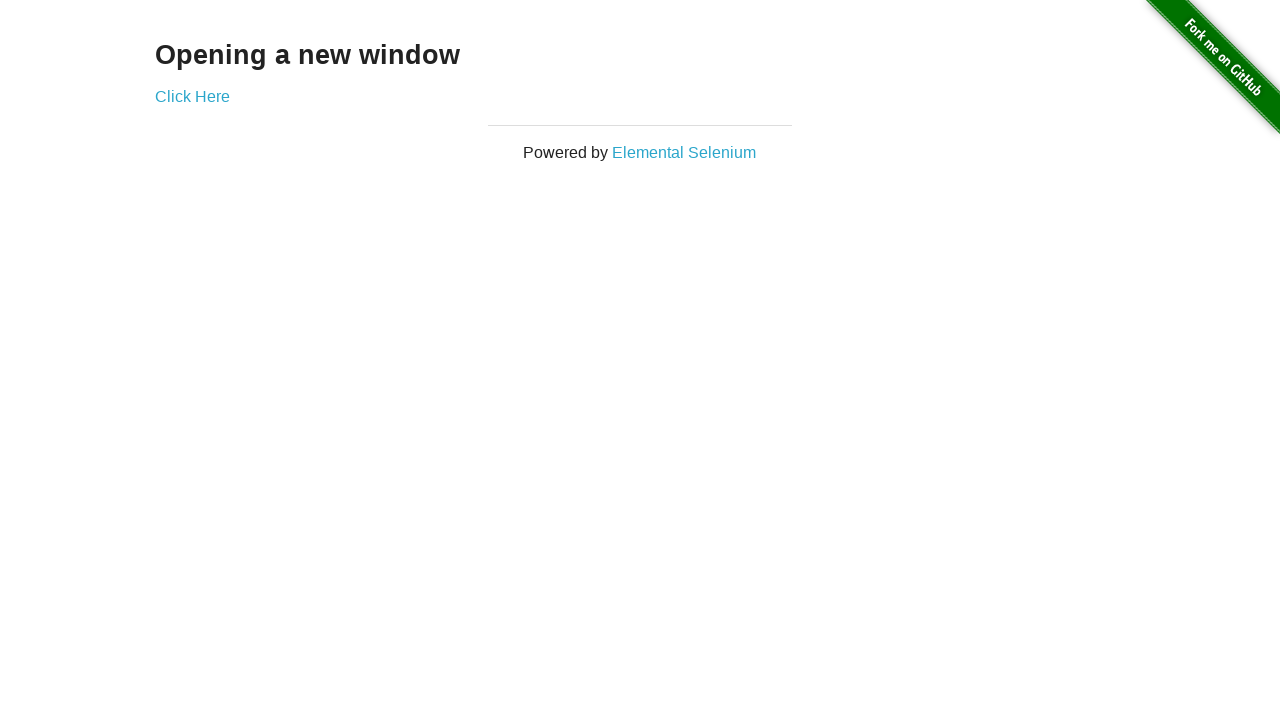

Verified page title is 'The Internet'
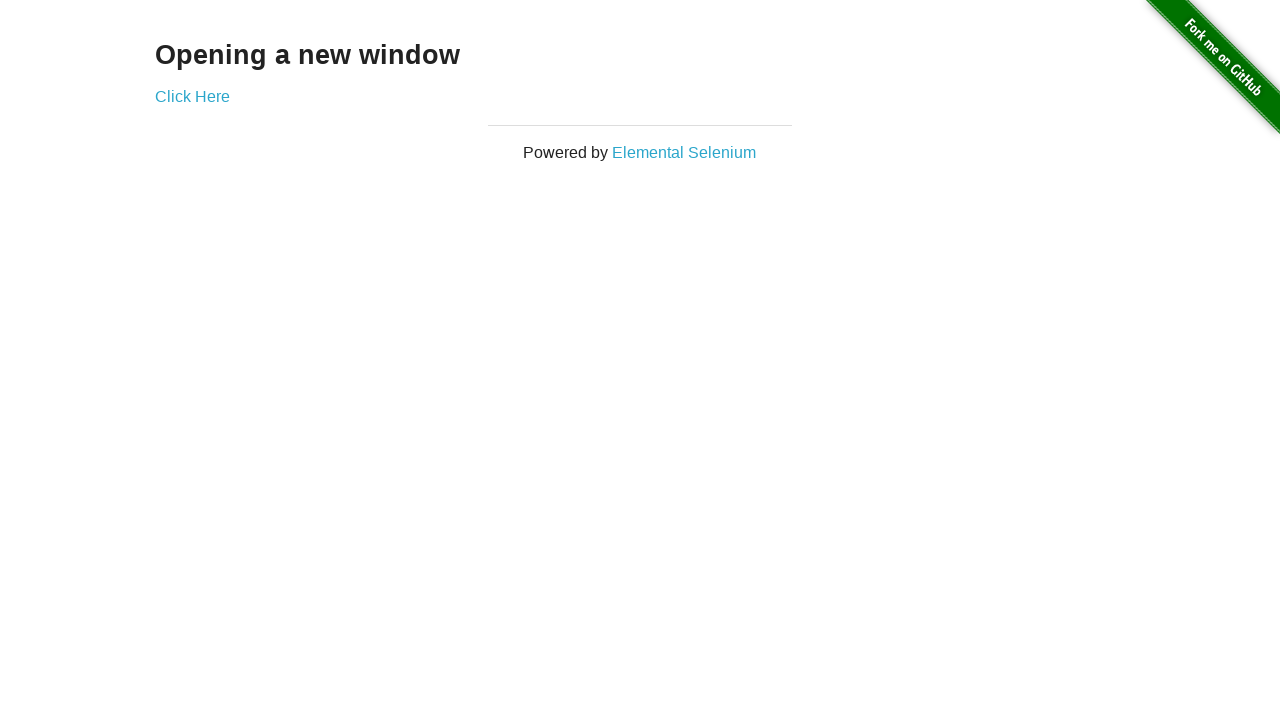

Clicked 'Click Here' link to open new window at (192, 96) on text=Click Here
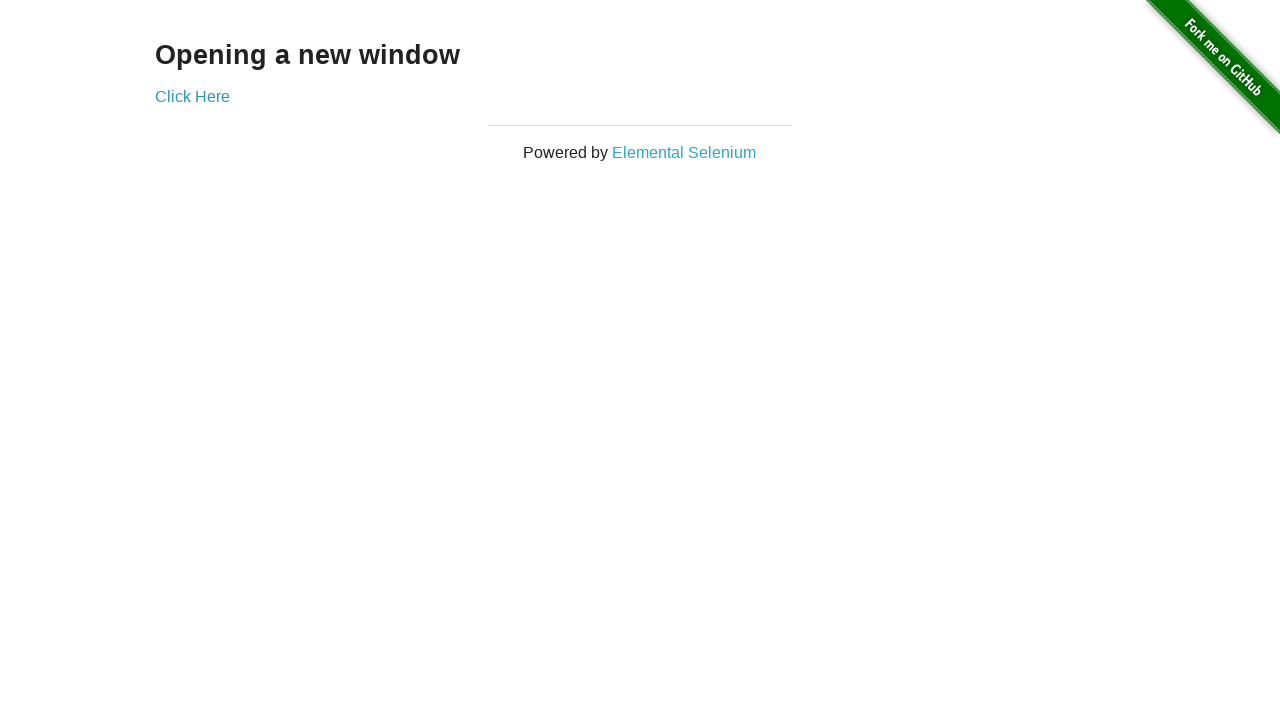

Retrieved new window/page object
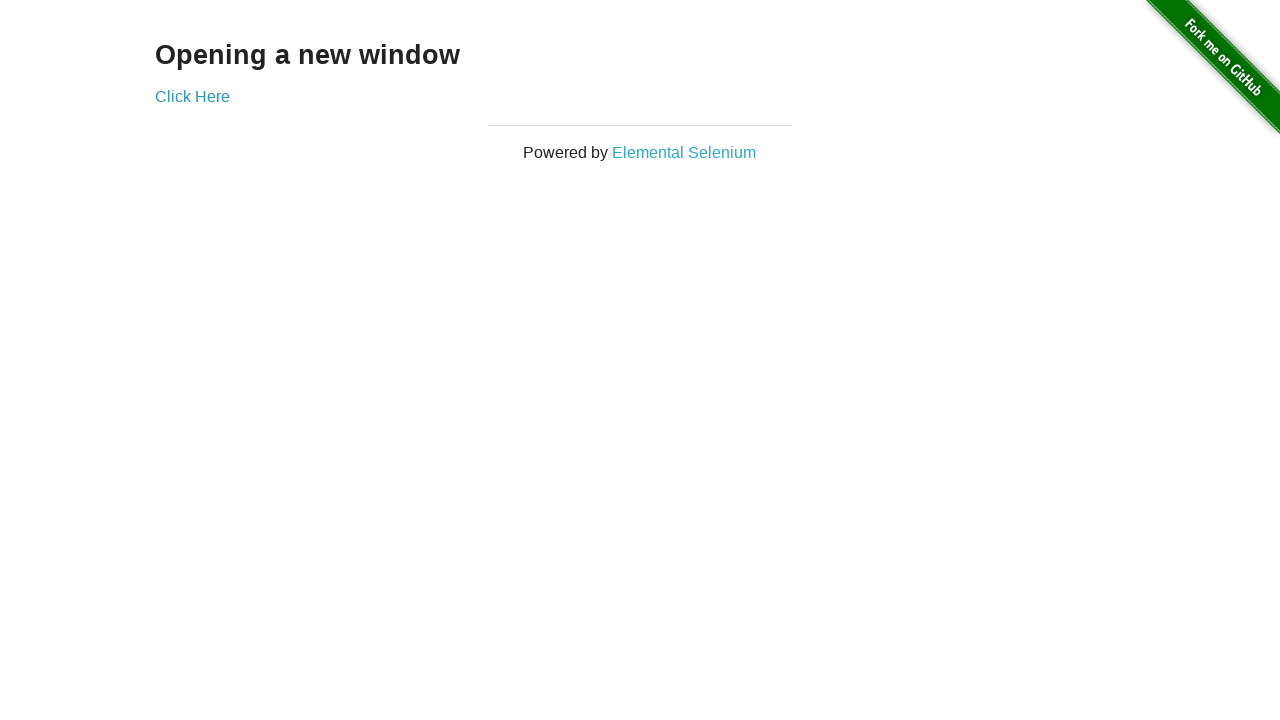

Waited for new window to load
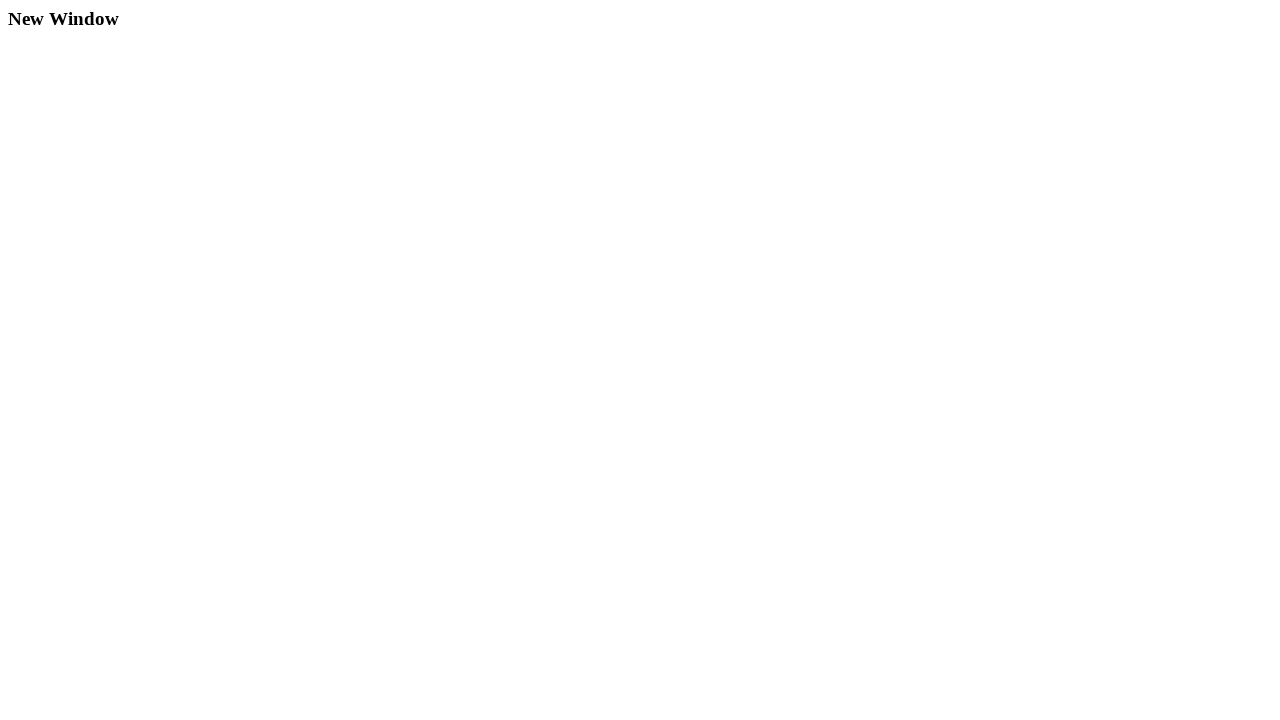

Verified new window title is 'New Window'
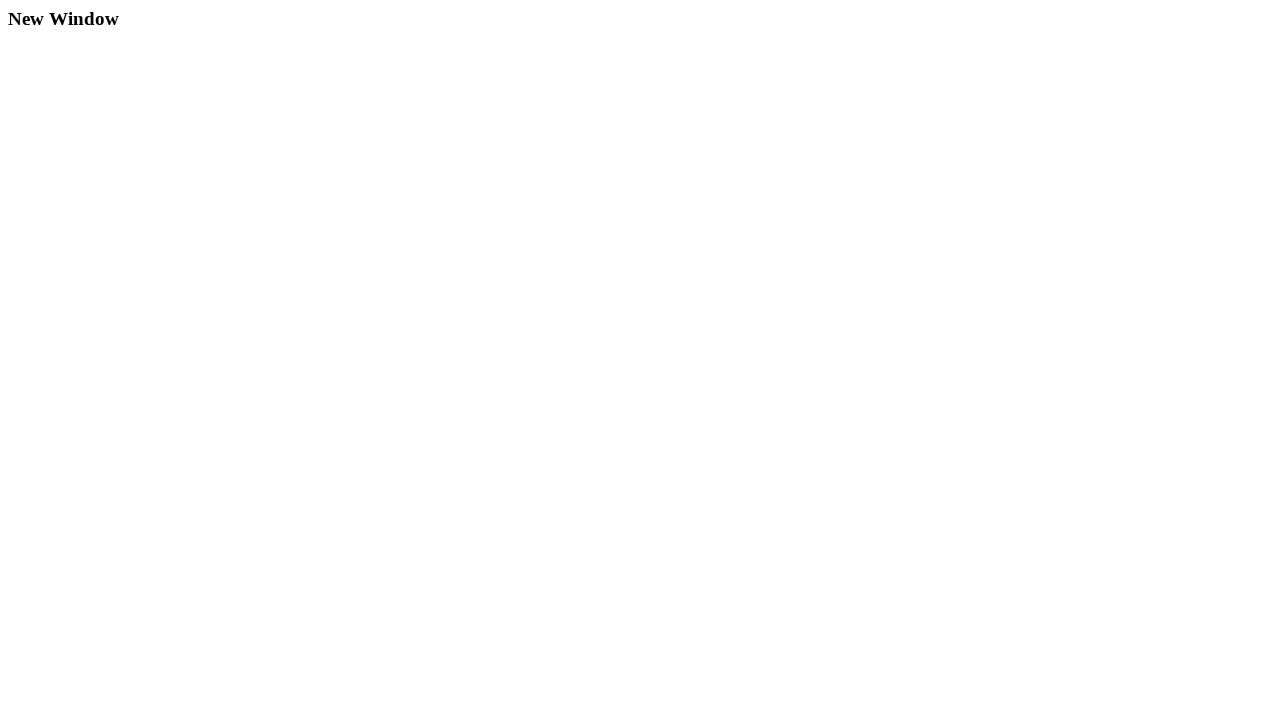

Retrieved heading text from new window
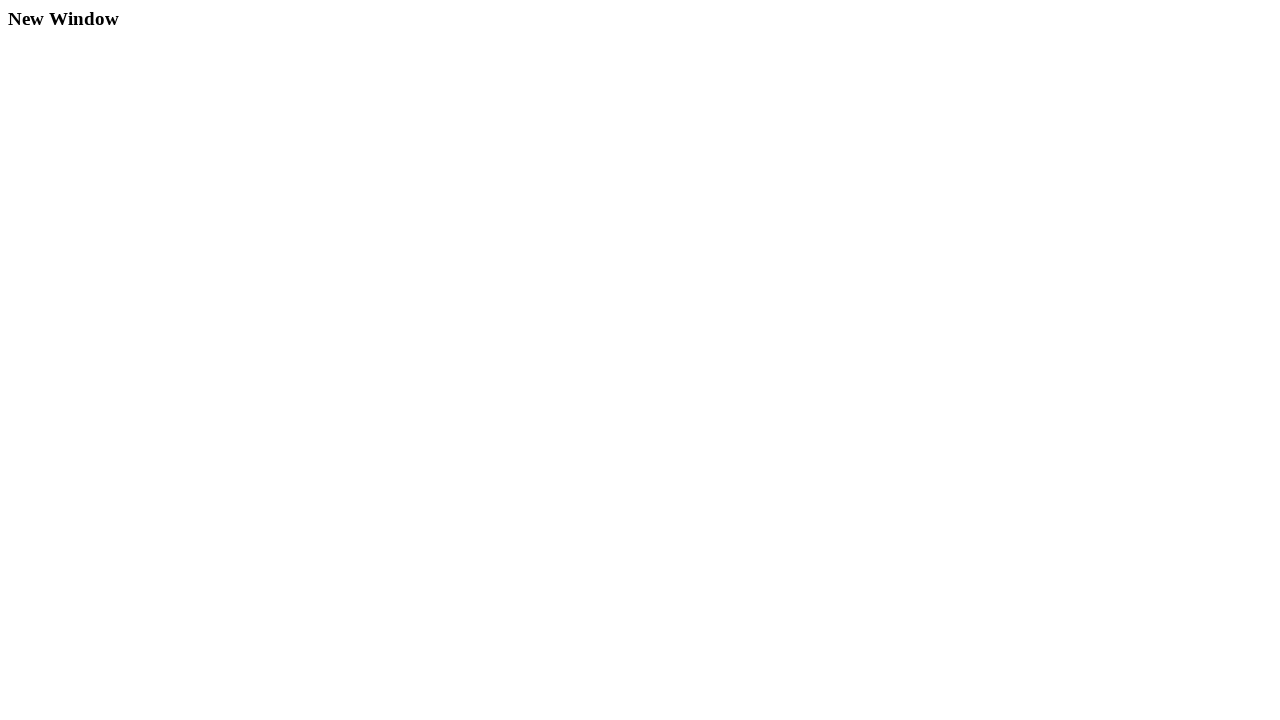

Verified new window heading text is 'New Window'
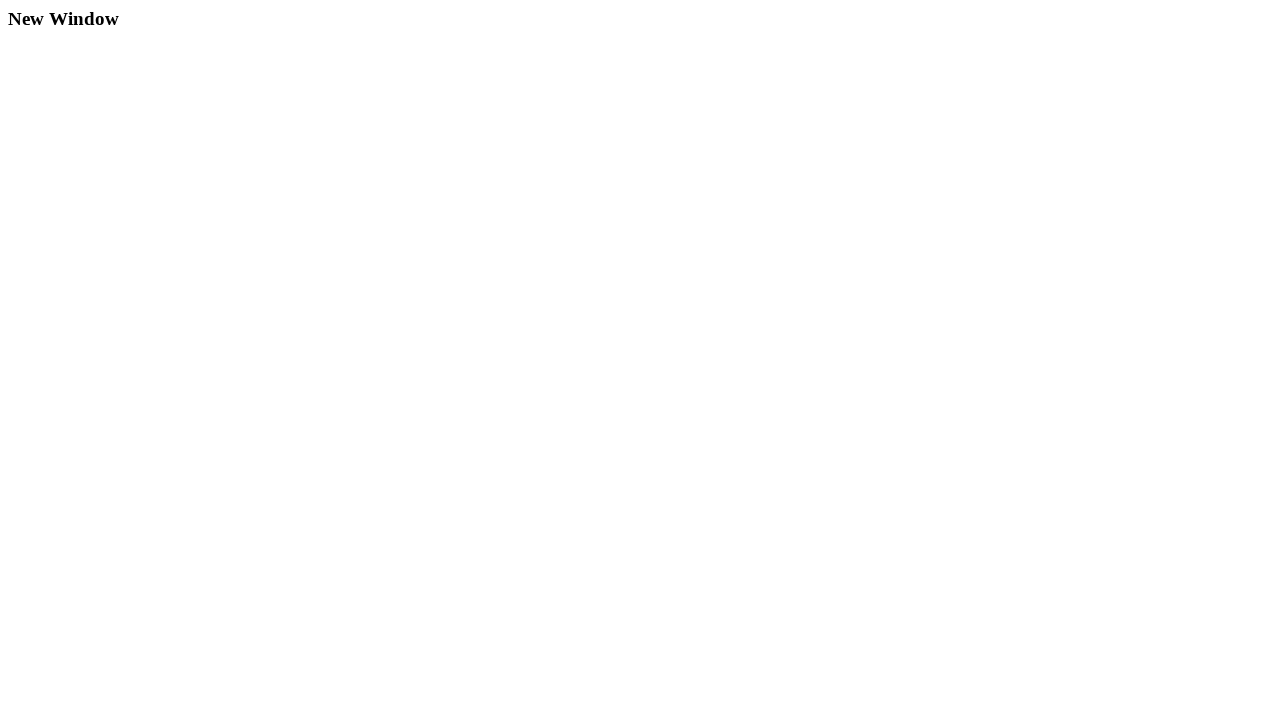

Switched back to original page
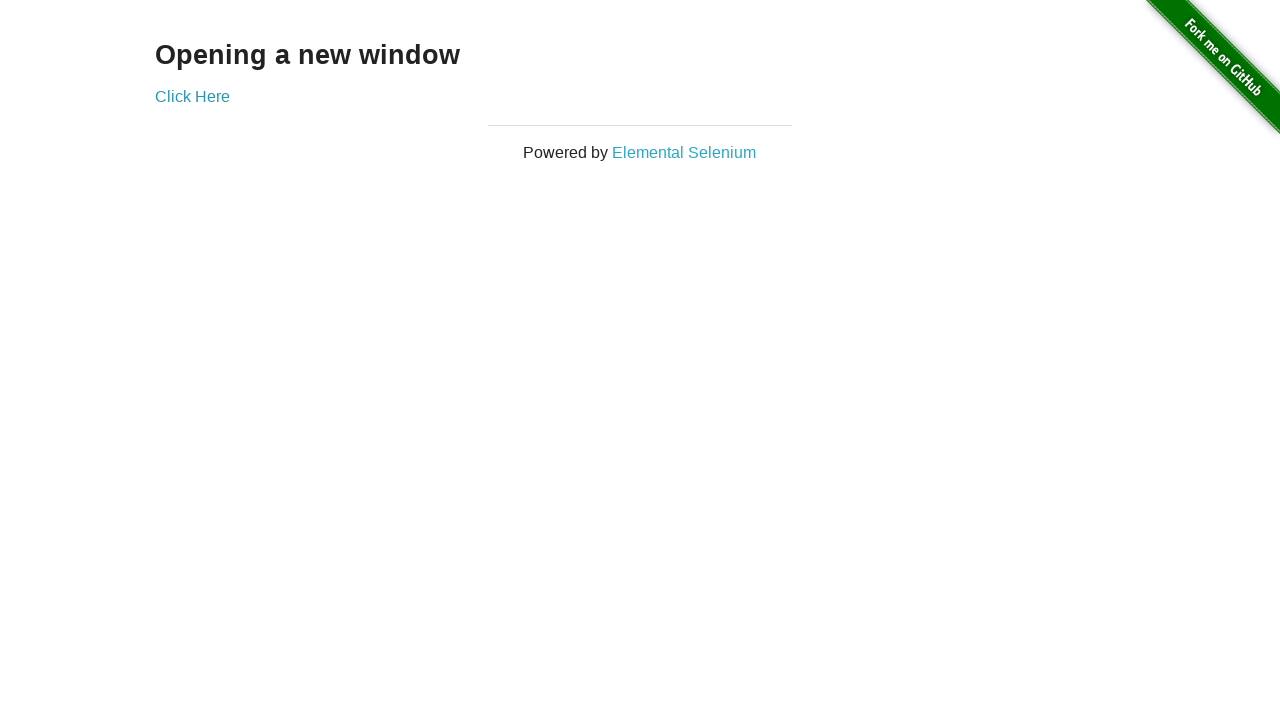

Verified original page title is still 'The Internet'
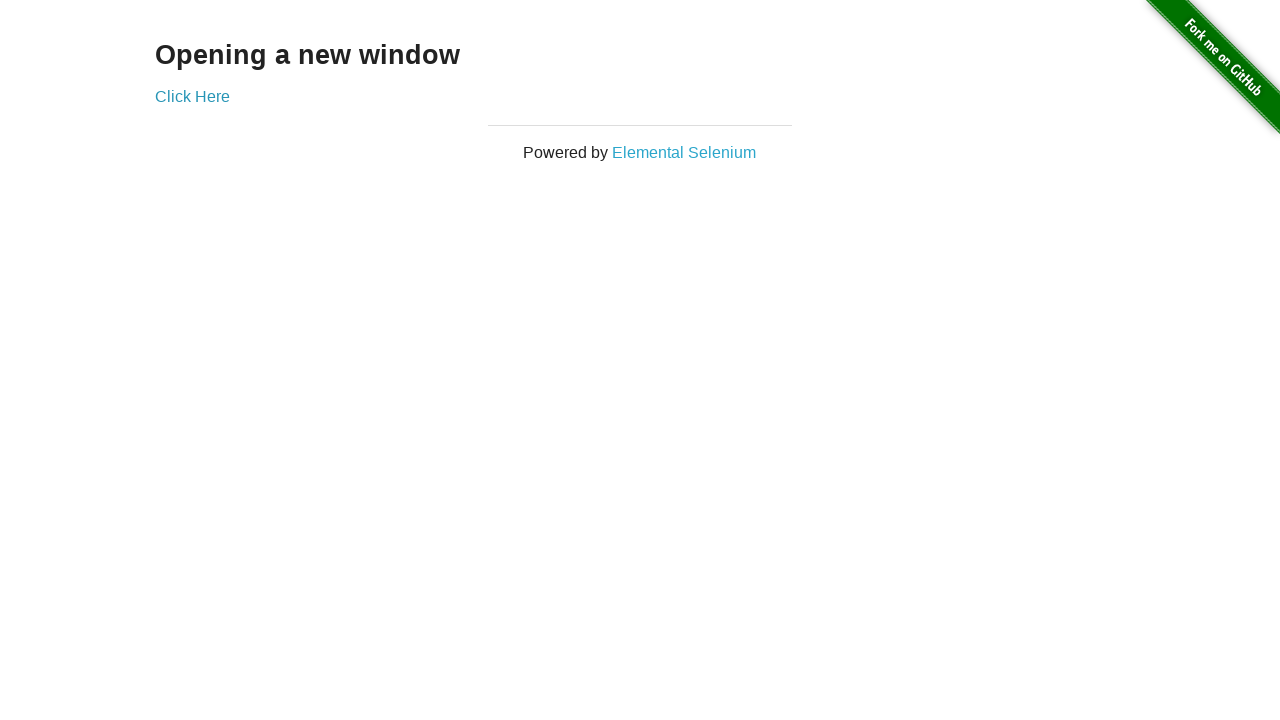

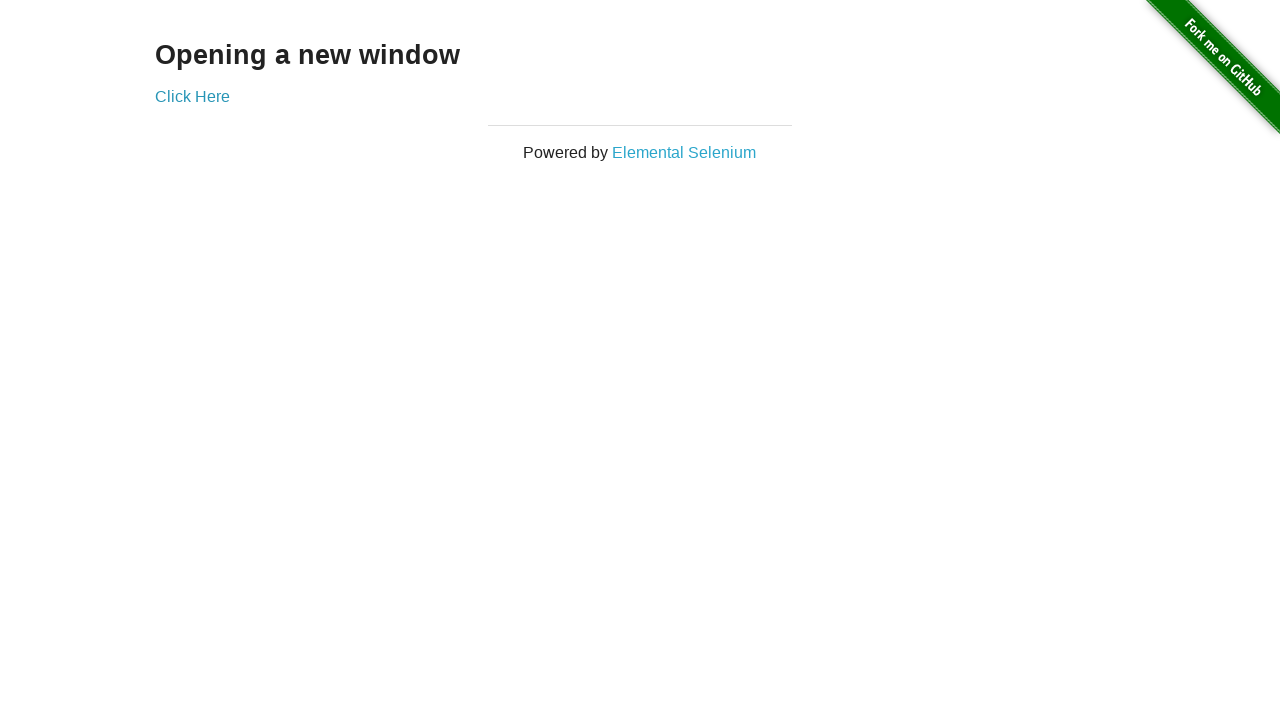